Tests navigation to the registration page by clicking the registration link and verifying the URL changes accordingly.

Starting URL: https://qa.koel.app/

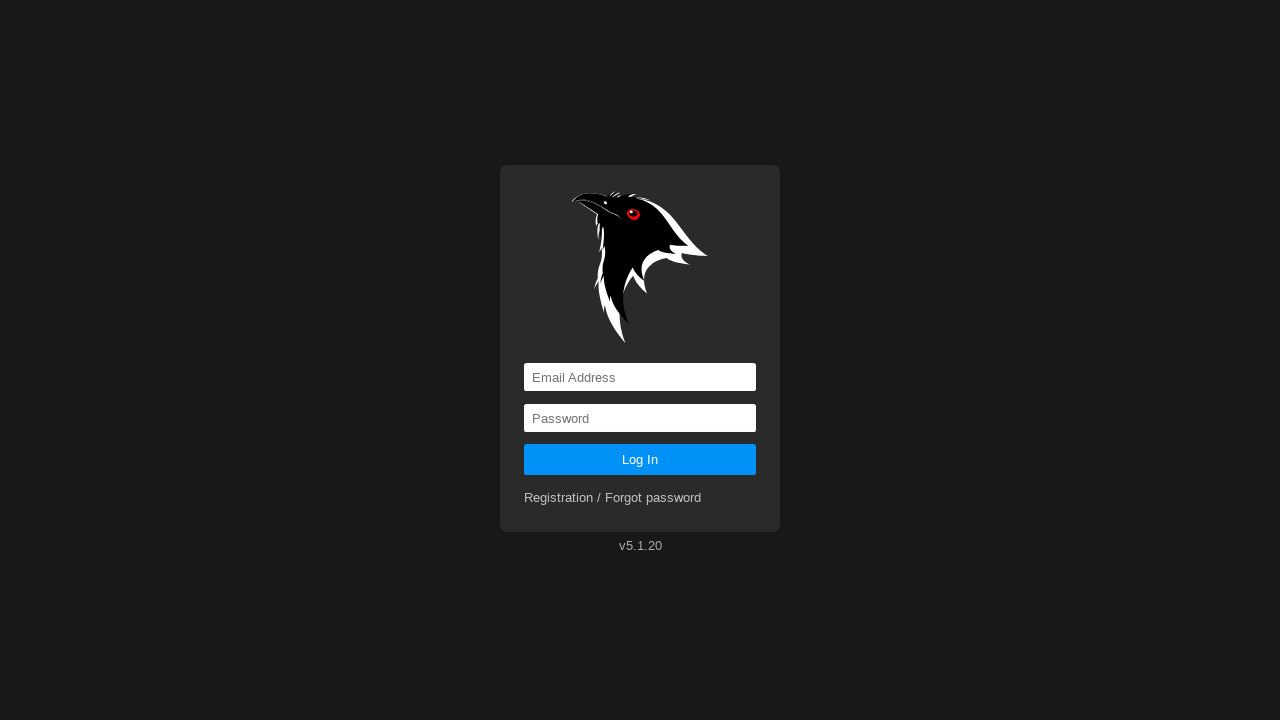

Verified initial URL is https://qa.koel.app/
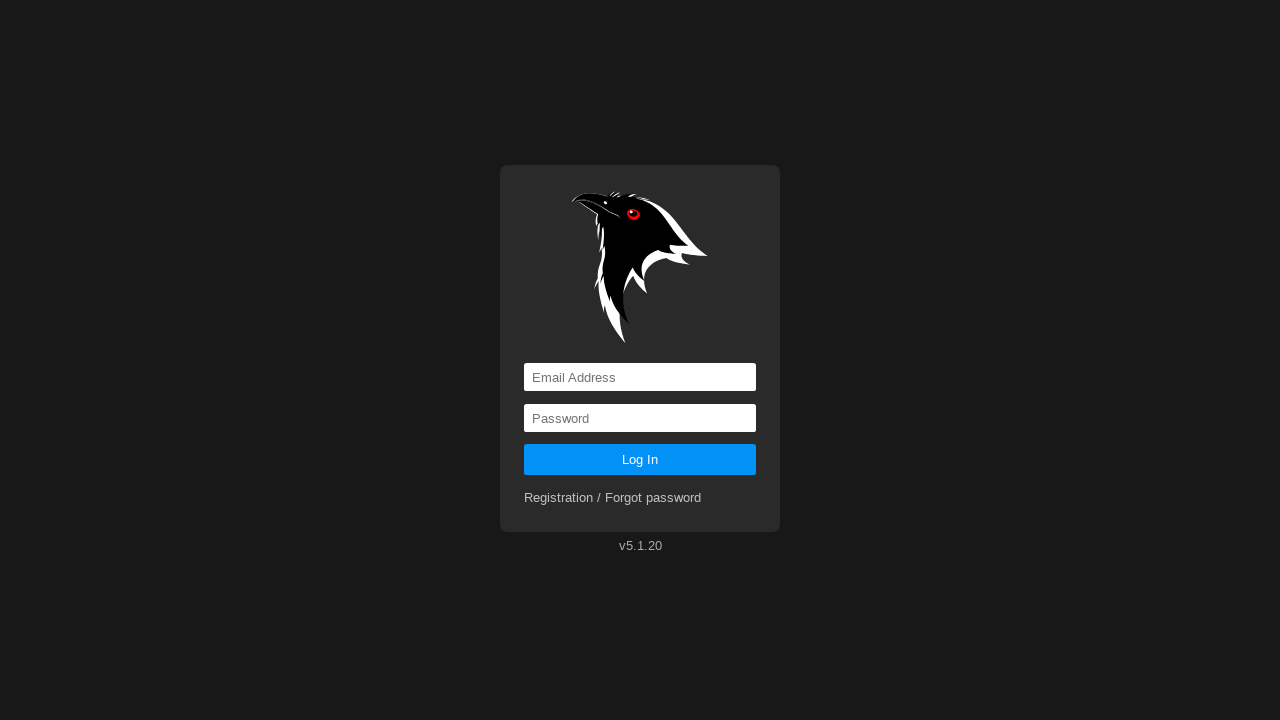

Clicked registration link at (613, 498) on a[href='registration']
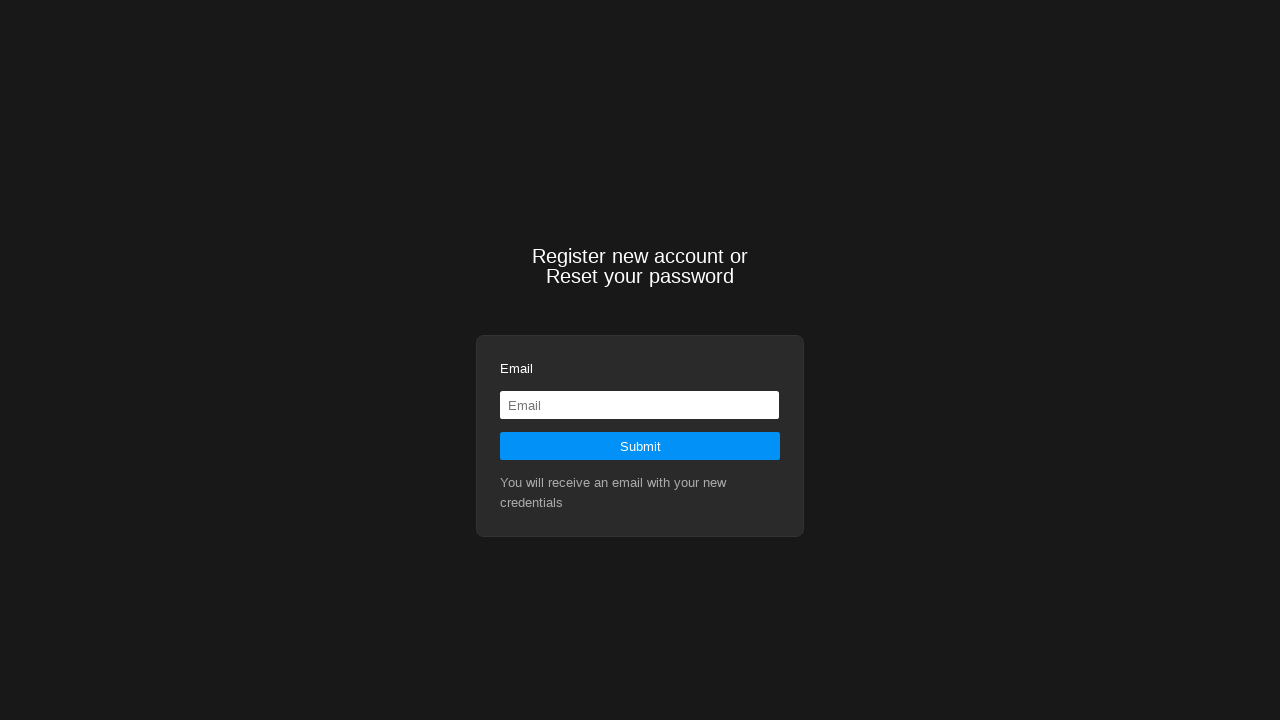

Navigation to registration page completed and URL verified
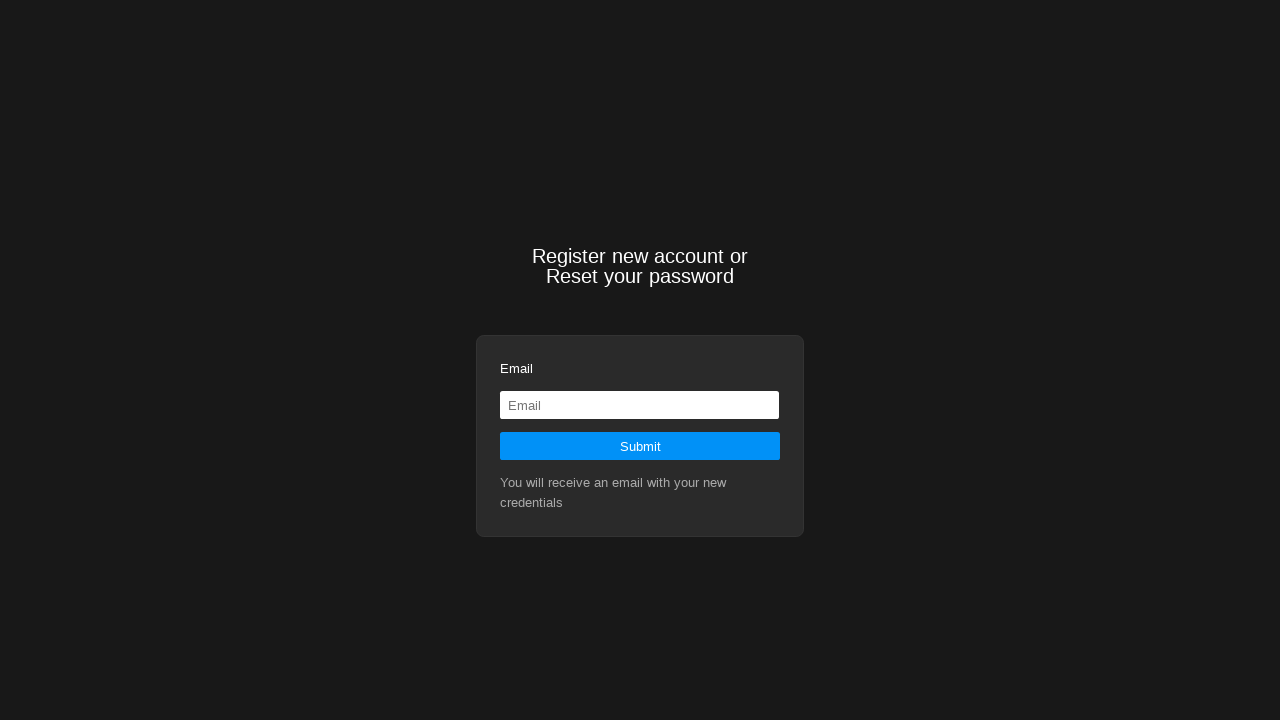

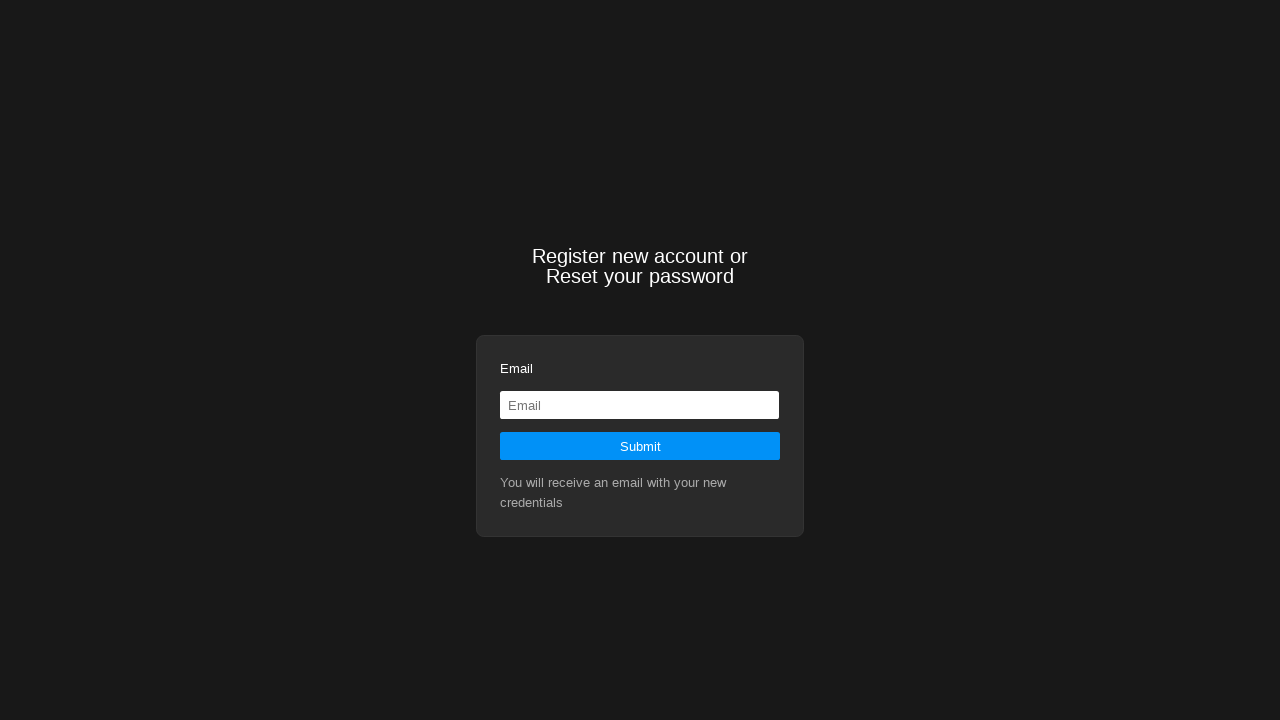